Tests click and hold selection by dragging across multiple items in a selectable grid and verifying 4 items get selected

Starting URL: http://jqueryui.com/resources/demos/selectable/display-grid.html

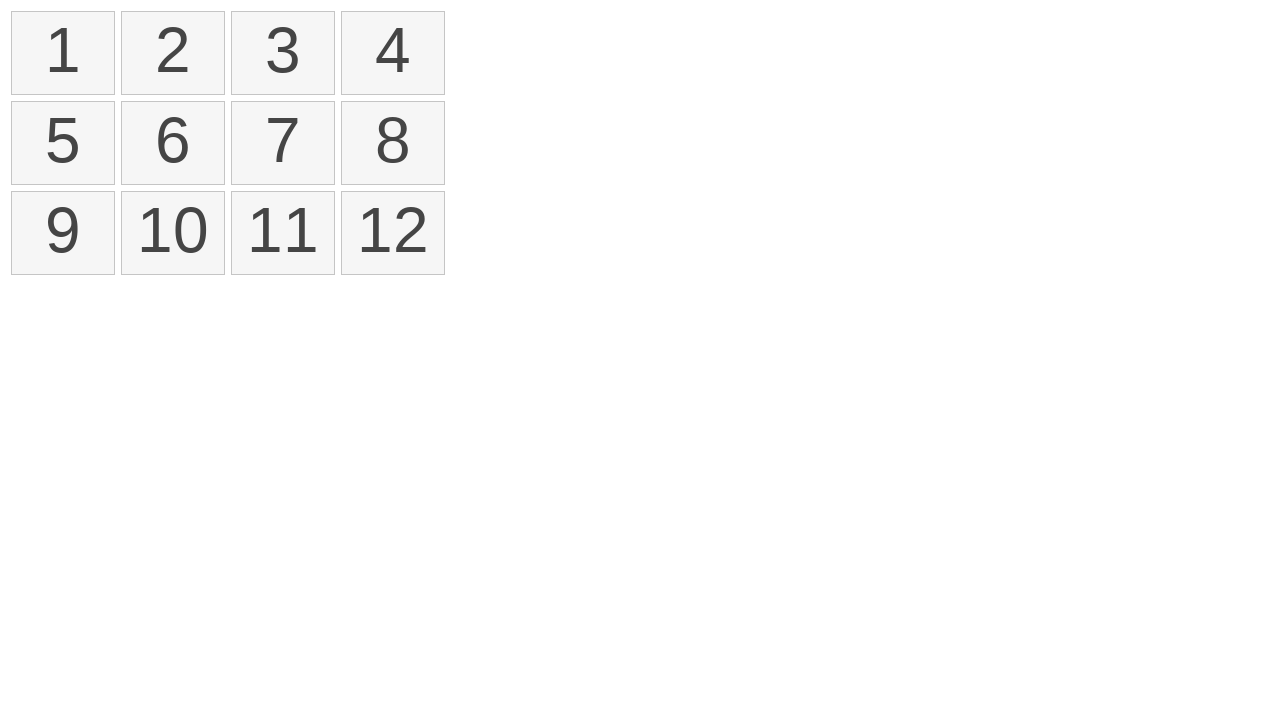

Navigated to jQuery UI selectable grid demo page
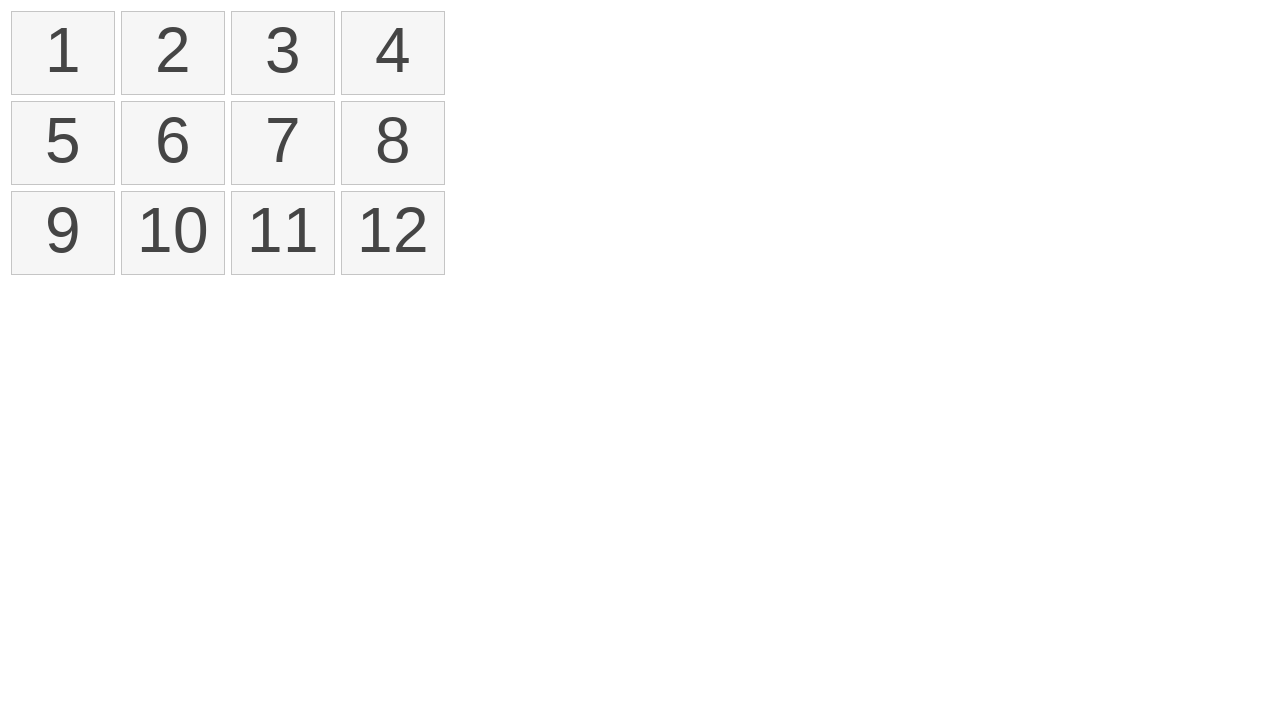

Verified that 12 items exist in the selectable grid
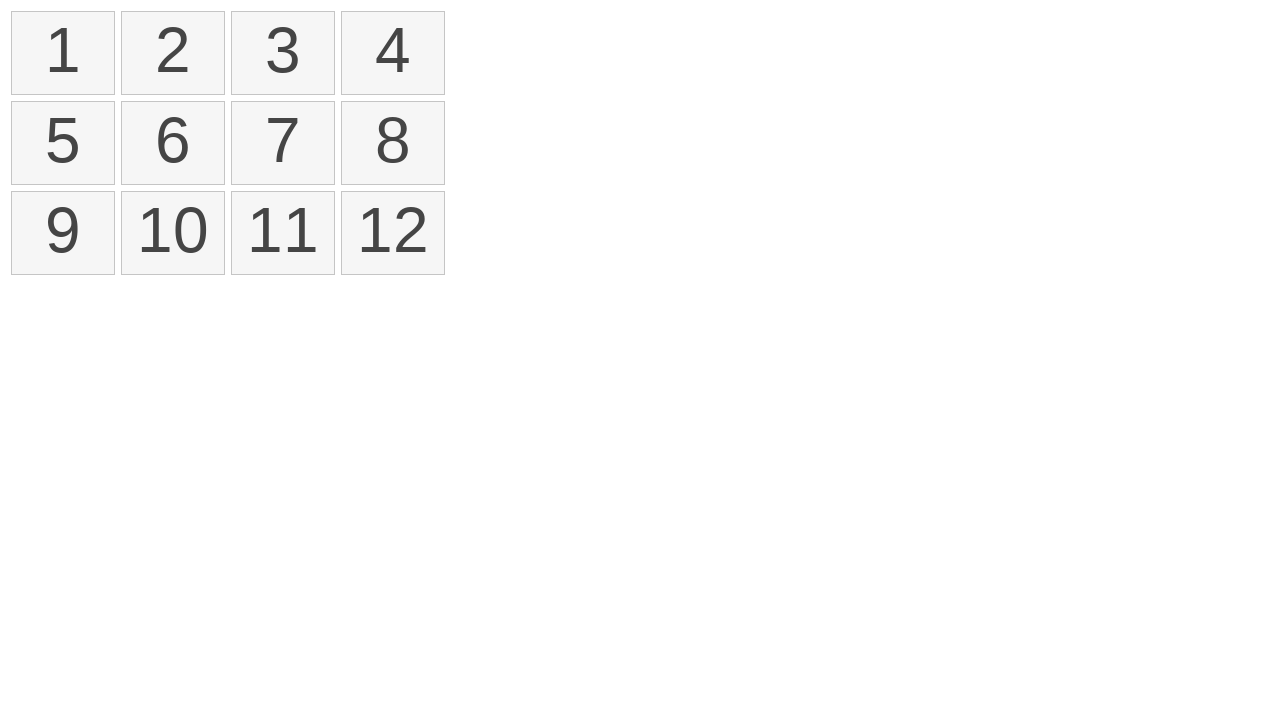

Dragged from first item to fourth item to select multiple items at (393, 53)
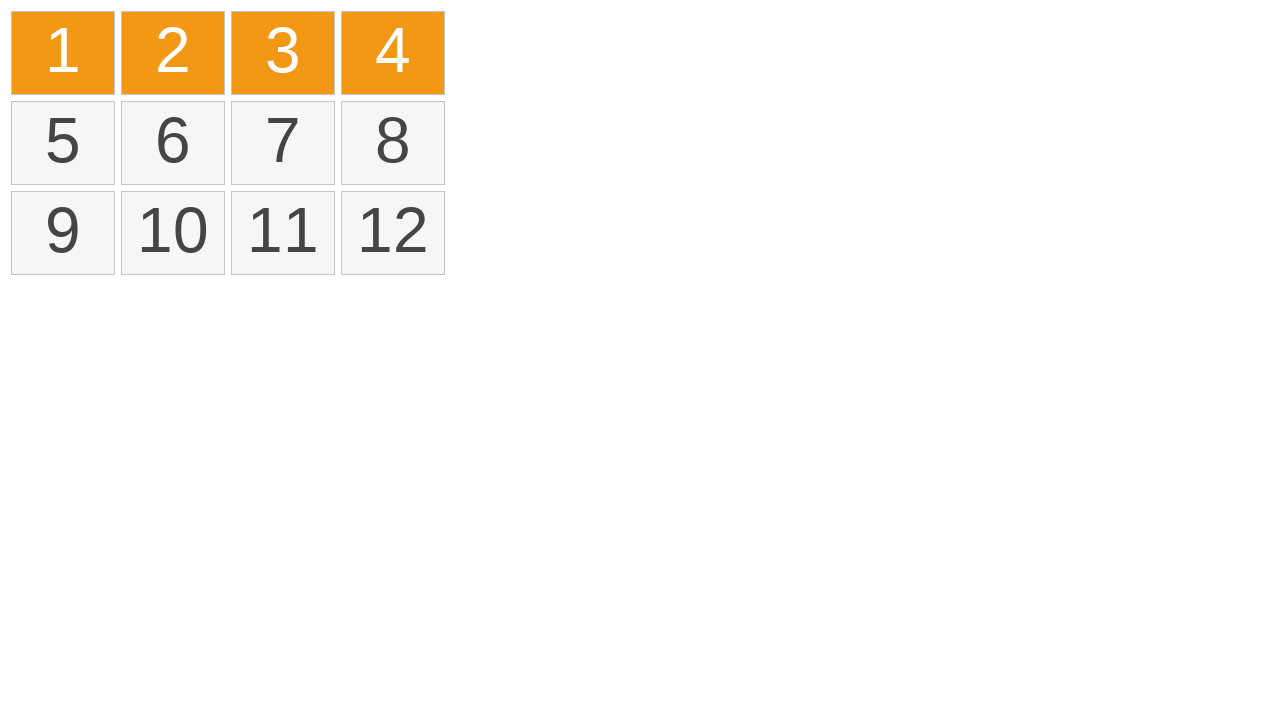

Verified that 4 items are selected after drag operation
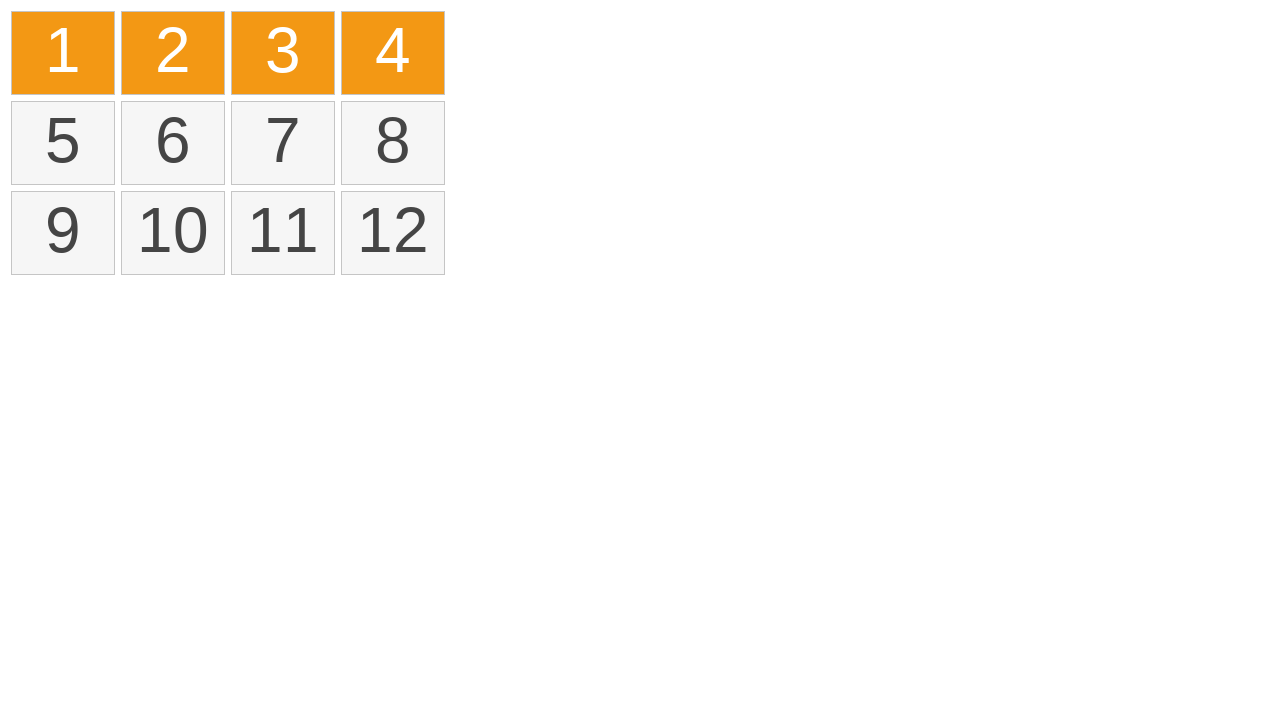

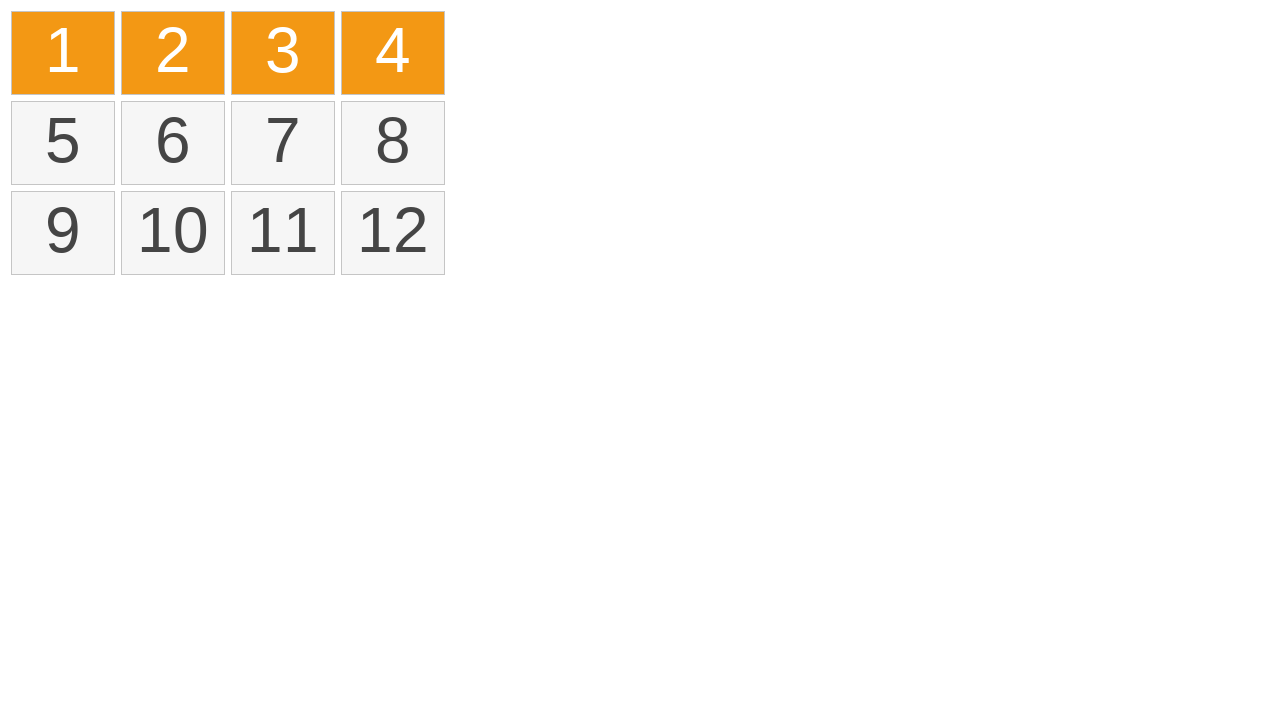